Tests a simple form interaction by navigating to a form page and clicking the submit button.

Starting URL: http://suninjuly.github.io/simple_form_find_task.html

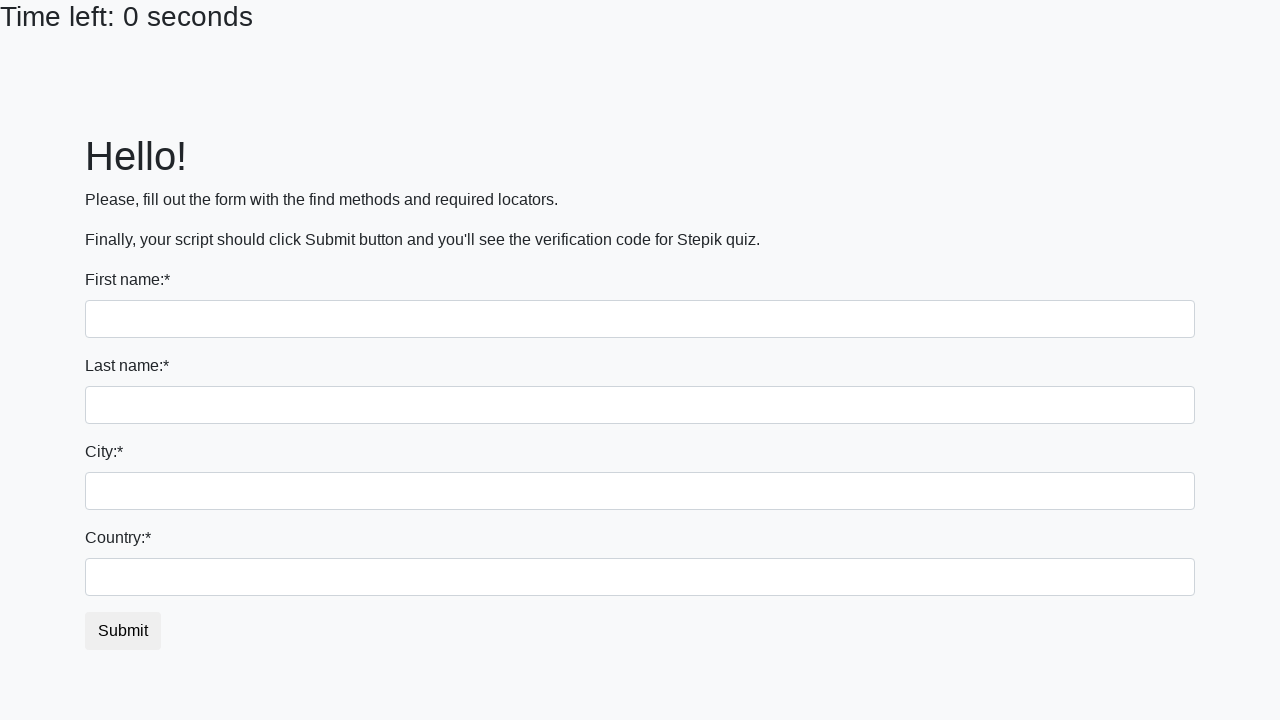

Clicked the submit button on the simple form at (123, 631) on #submit_button
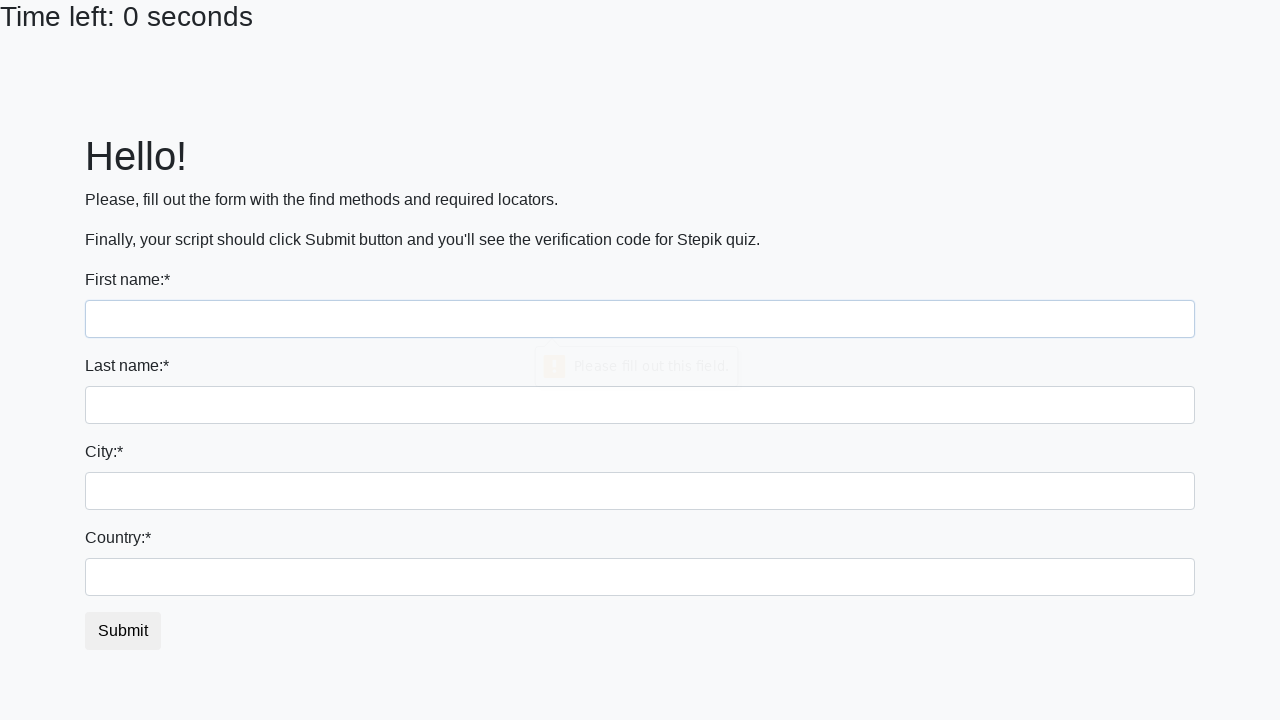

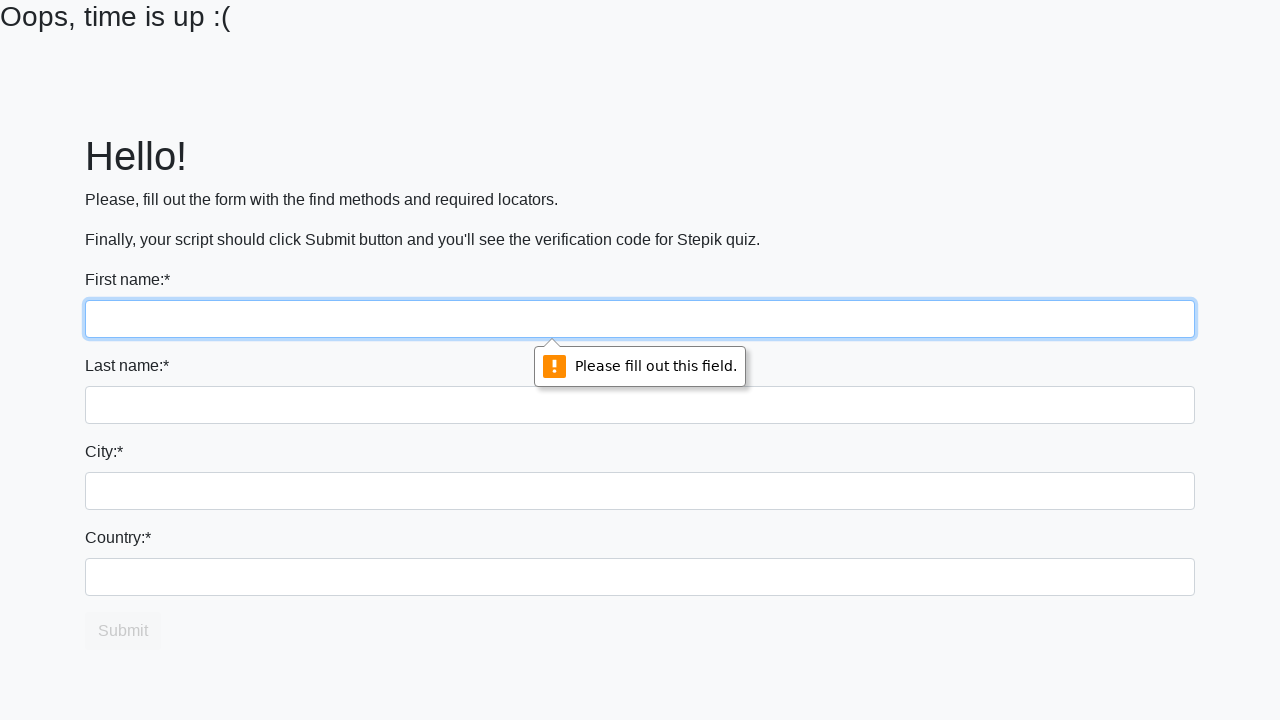